Tests jQuery UI custom dropdown by selecting various speed options (Fast, Slower, Faster) and salutation options (Prof.) and verifying the selected values are displayed correctly.

Starting URL: https://jqueryui.com/resources/demos/selectmenu/default.html

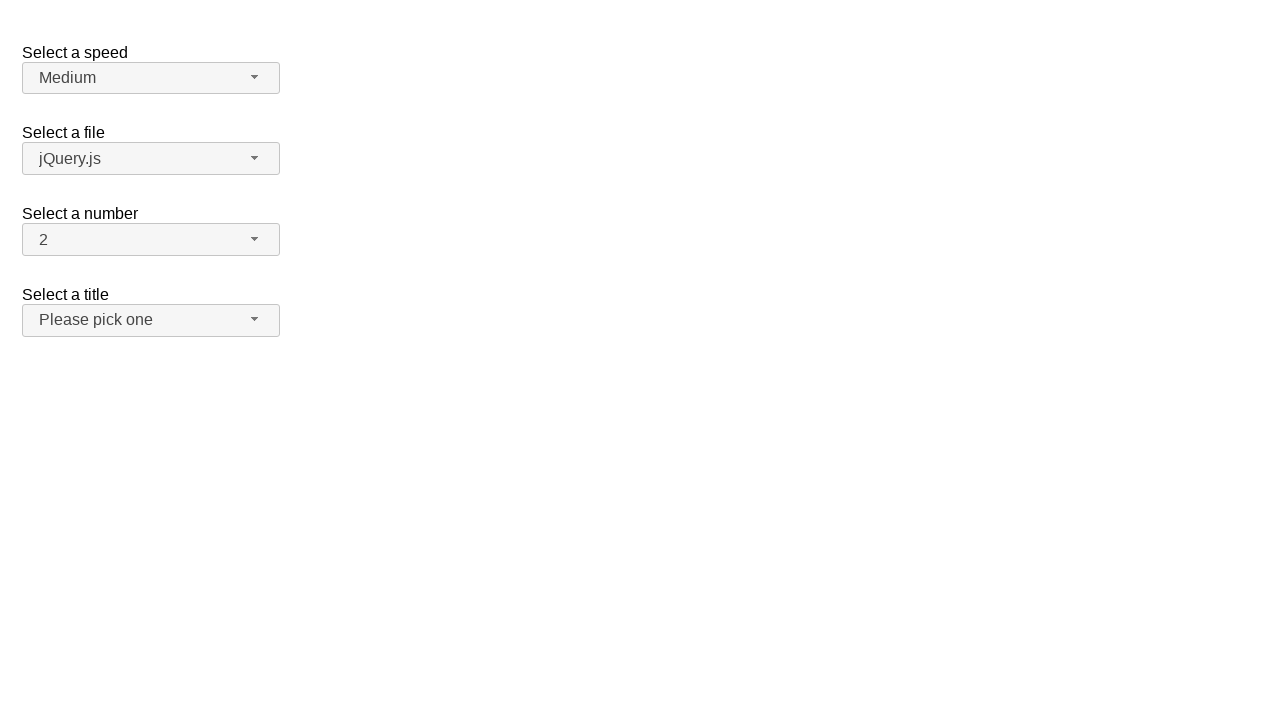

Clicked speed dropdown button to open menu at (151, 78) on span#speed-button
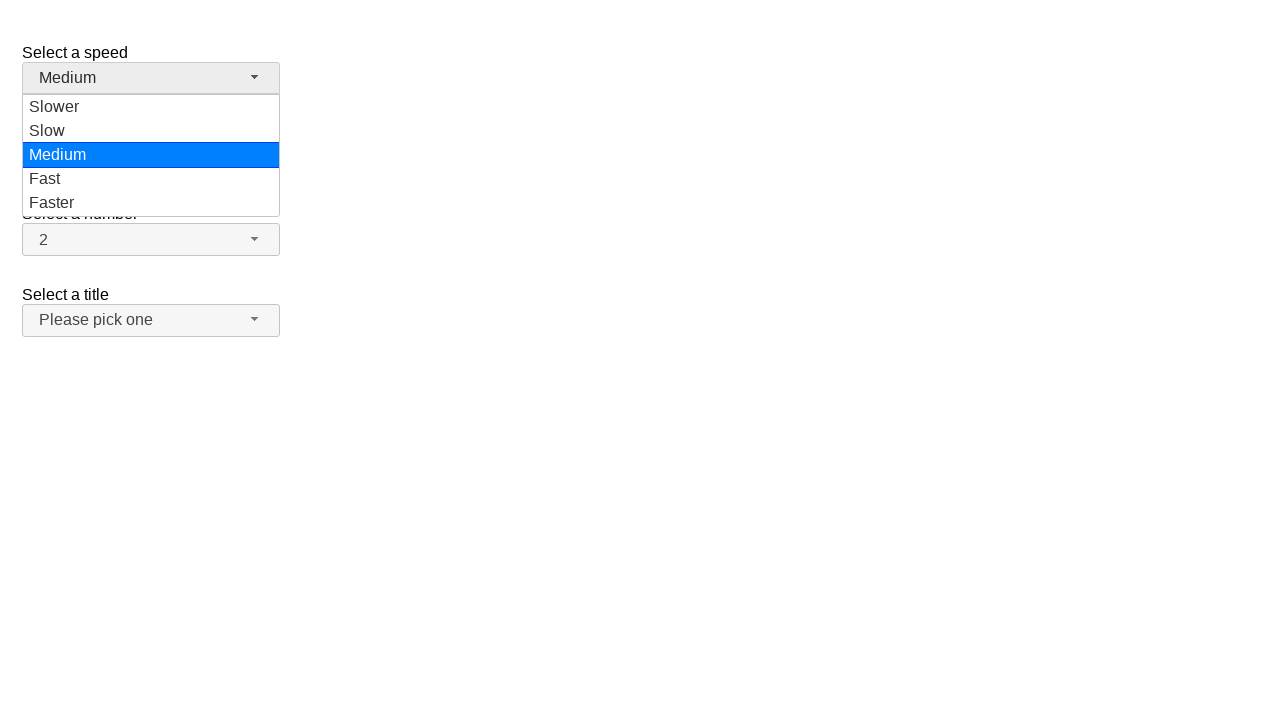

Speed dropdown menu options loaded
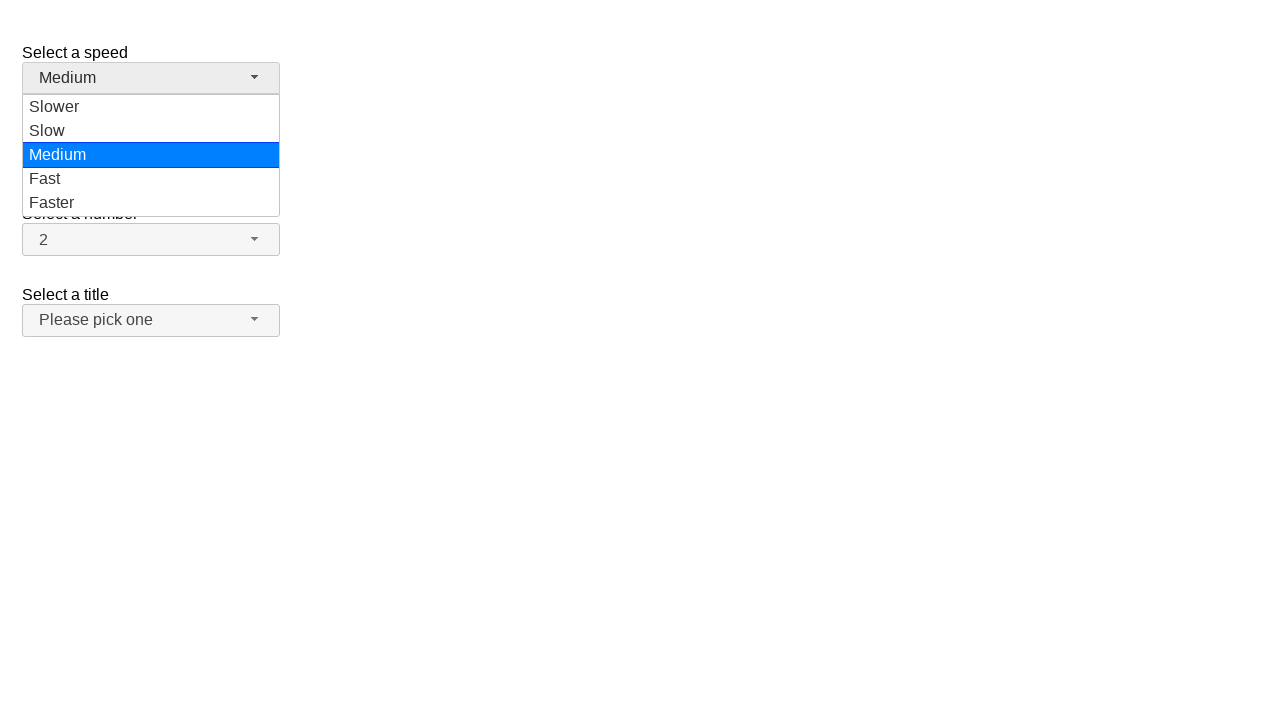

Selected 'Fast' option from speed dropdown at (151, 179) on ul#speed-menu div[role='option']:has-text('Fast')
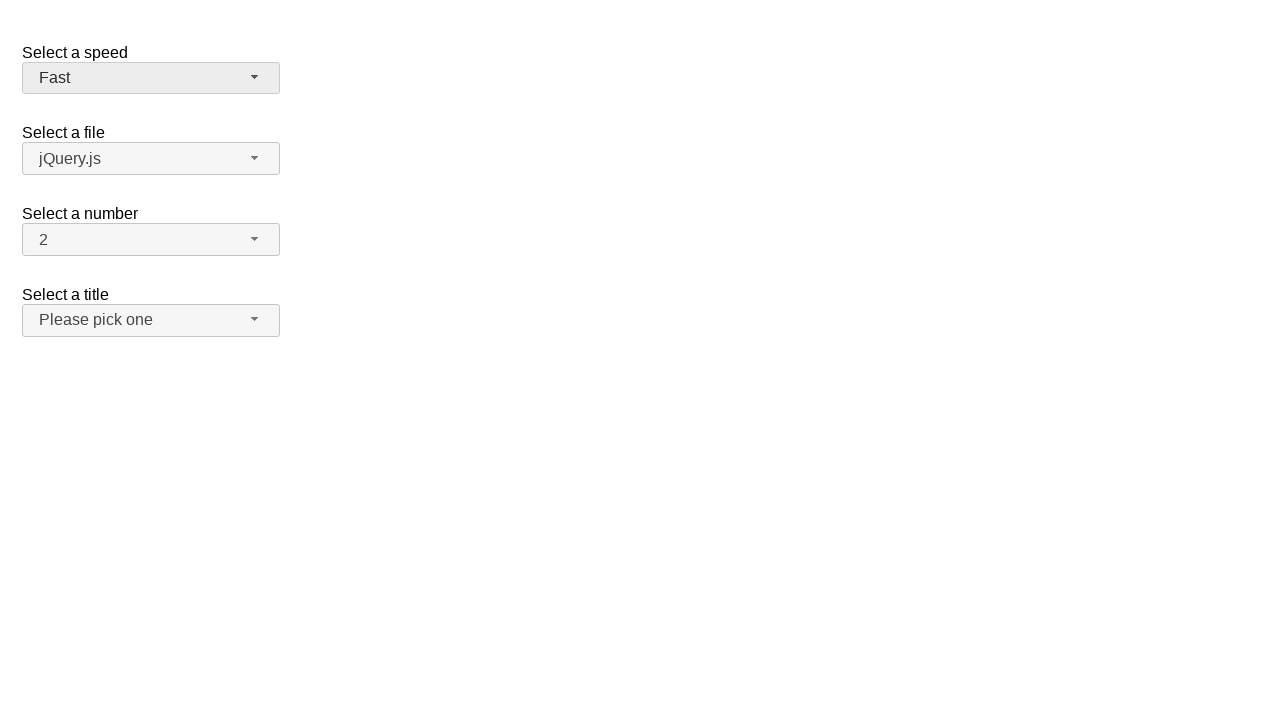

Waited 1 second for 'Fast' selection to complete
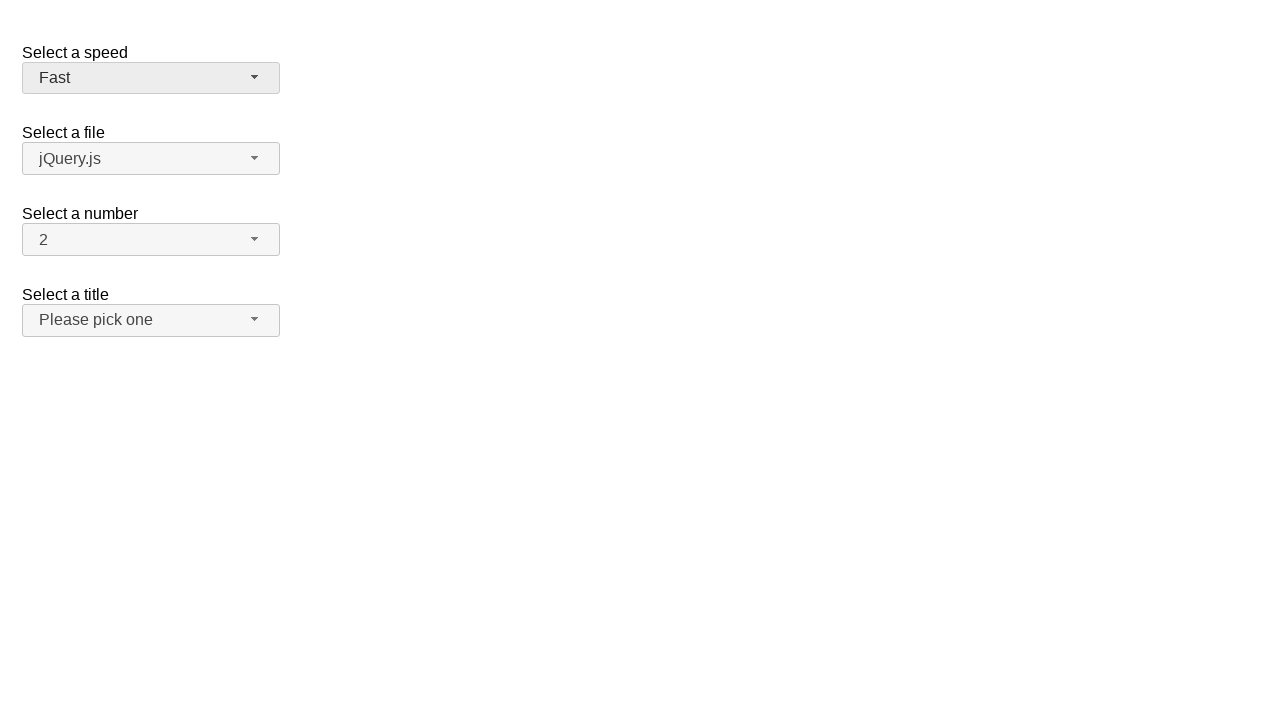

Clicked speed dropdown button to open menu again at (151, 78) on span#speed-button
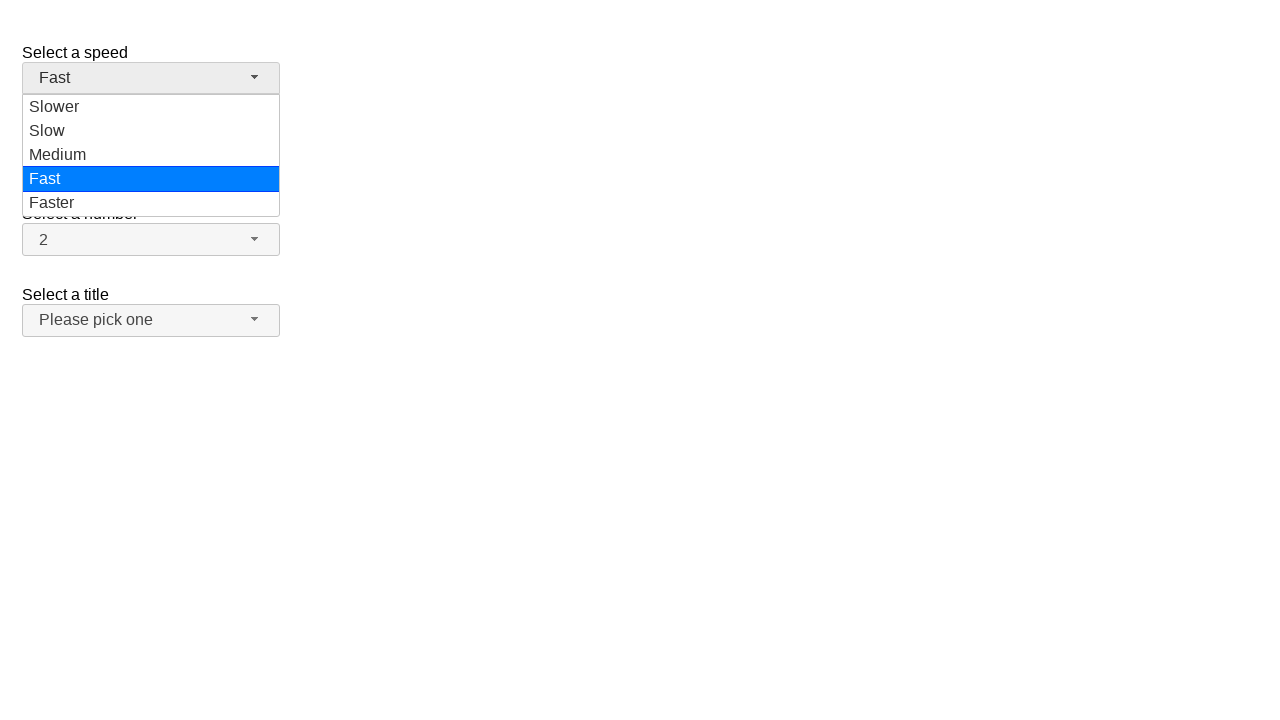

Speed dropdown menu options loaded
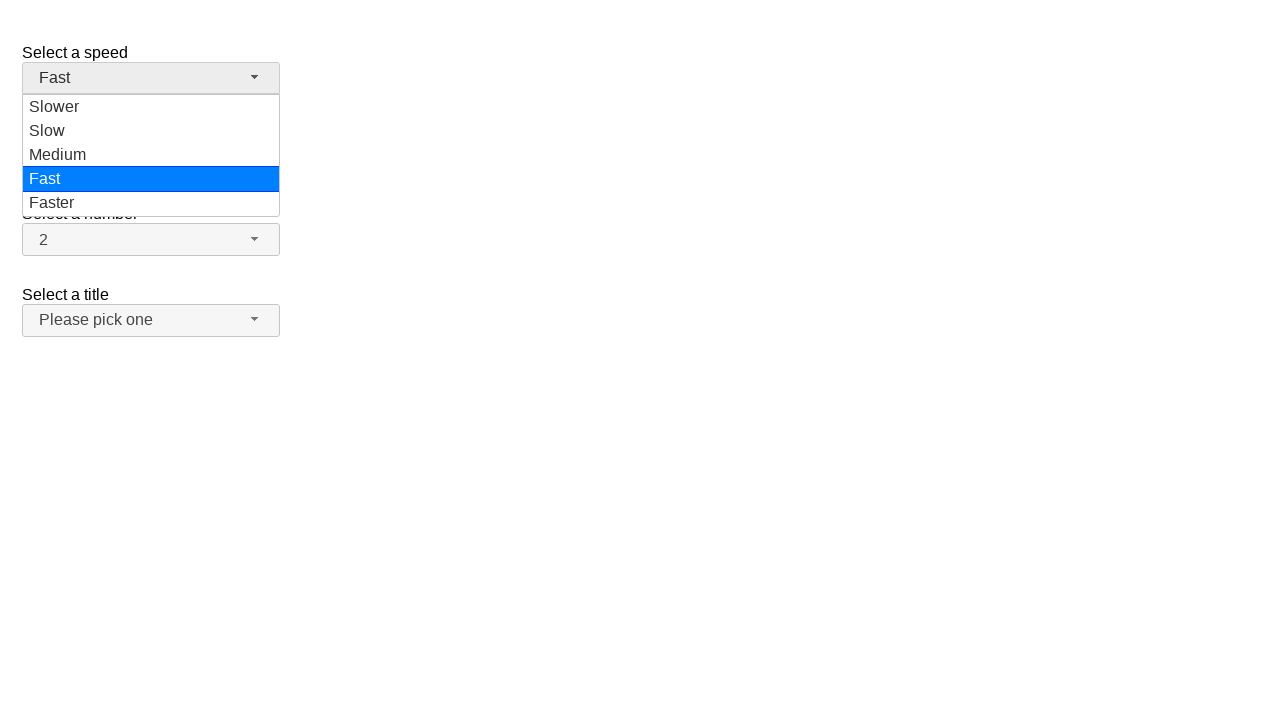

Selected 'Slower' option from speed dropdown at (151, 107) on ul#speed-menu div[role='option']:has-text('Slower')
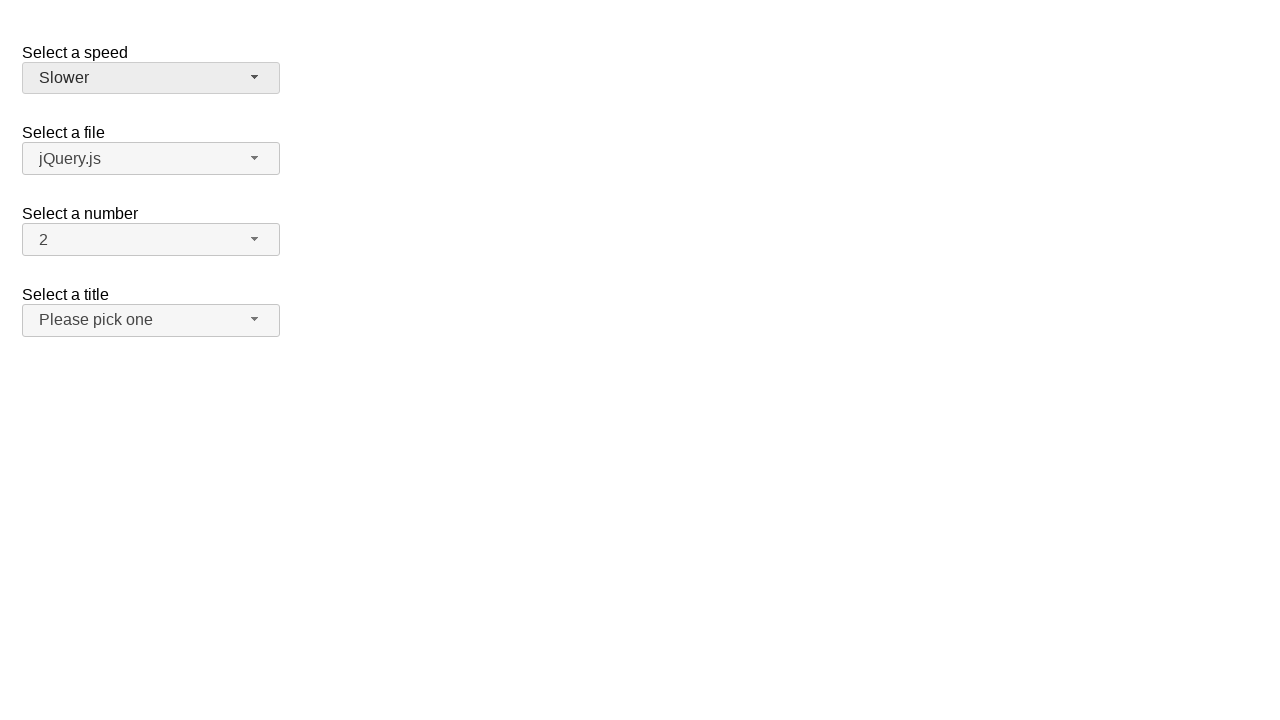

Waited 1 second for 'Slower' selection to complete
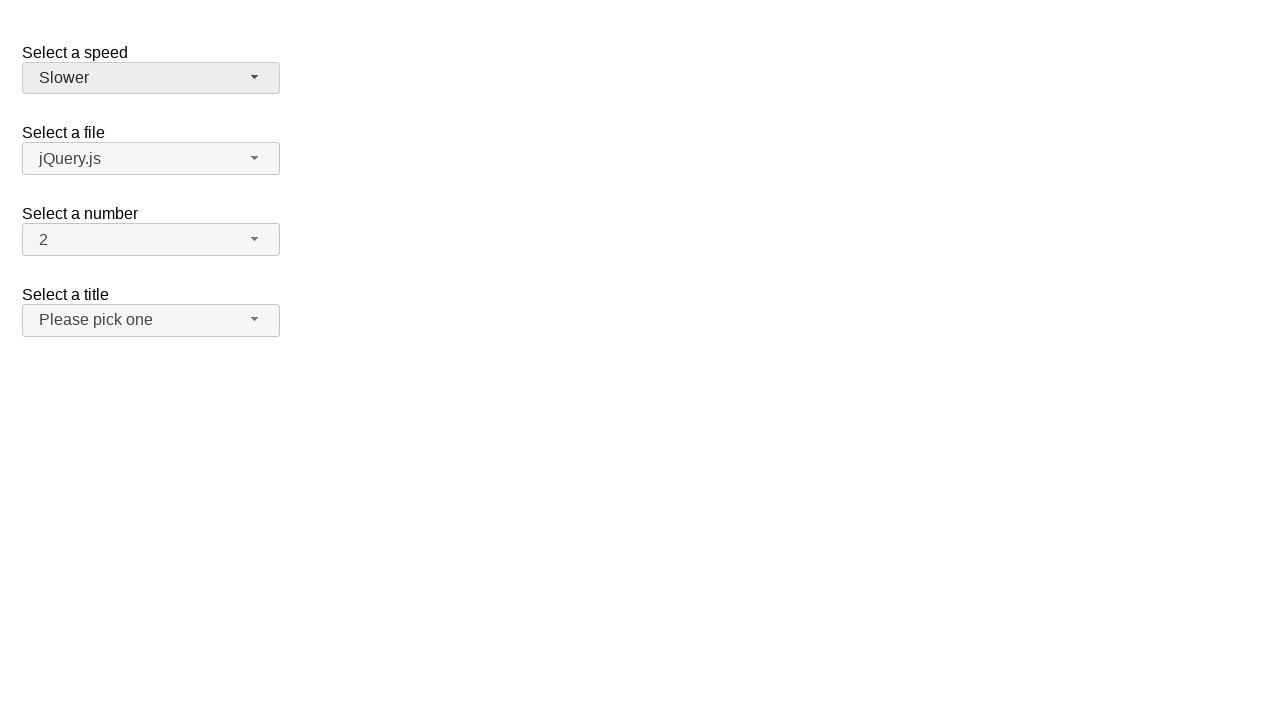

Clicked speed dropdown button to open menu again at (151, 78) on span#speed-button
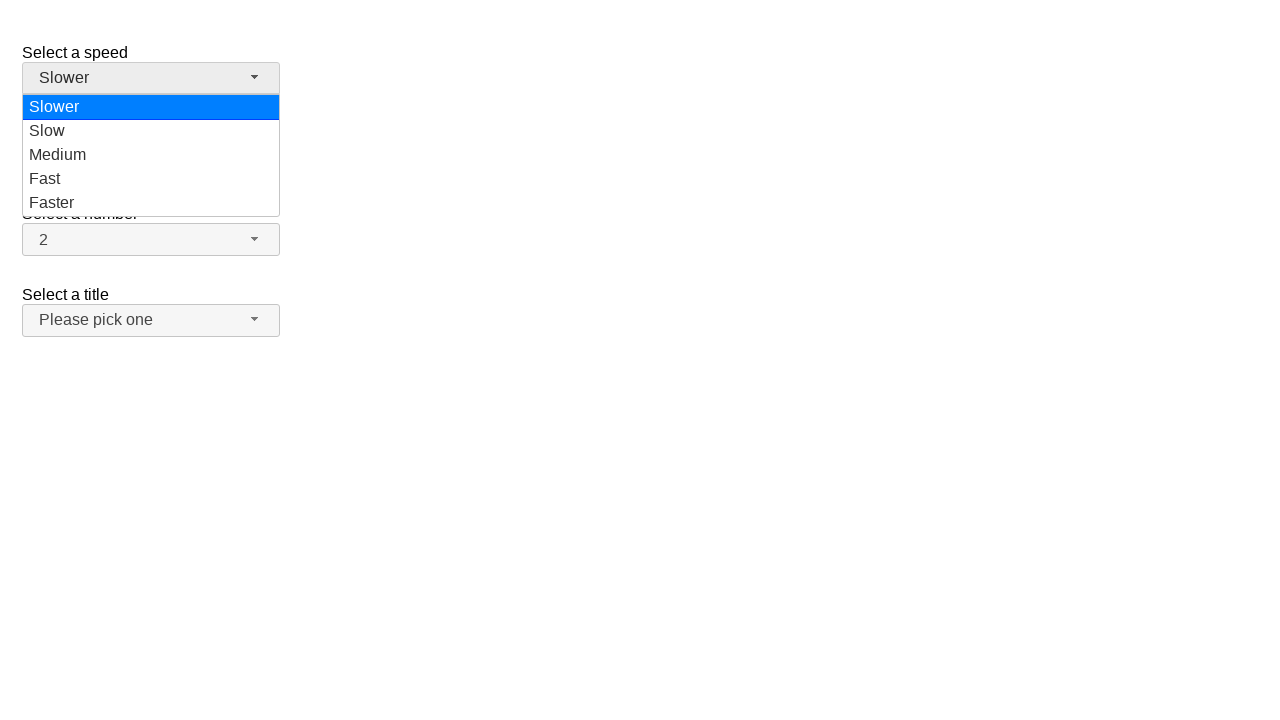

Speed dropdown menu options loaded
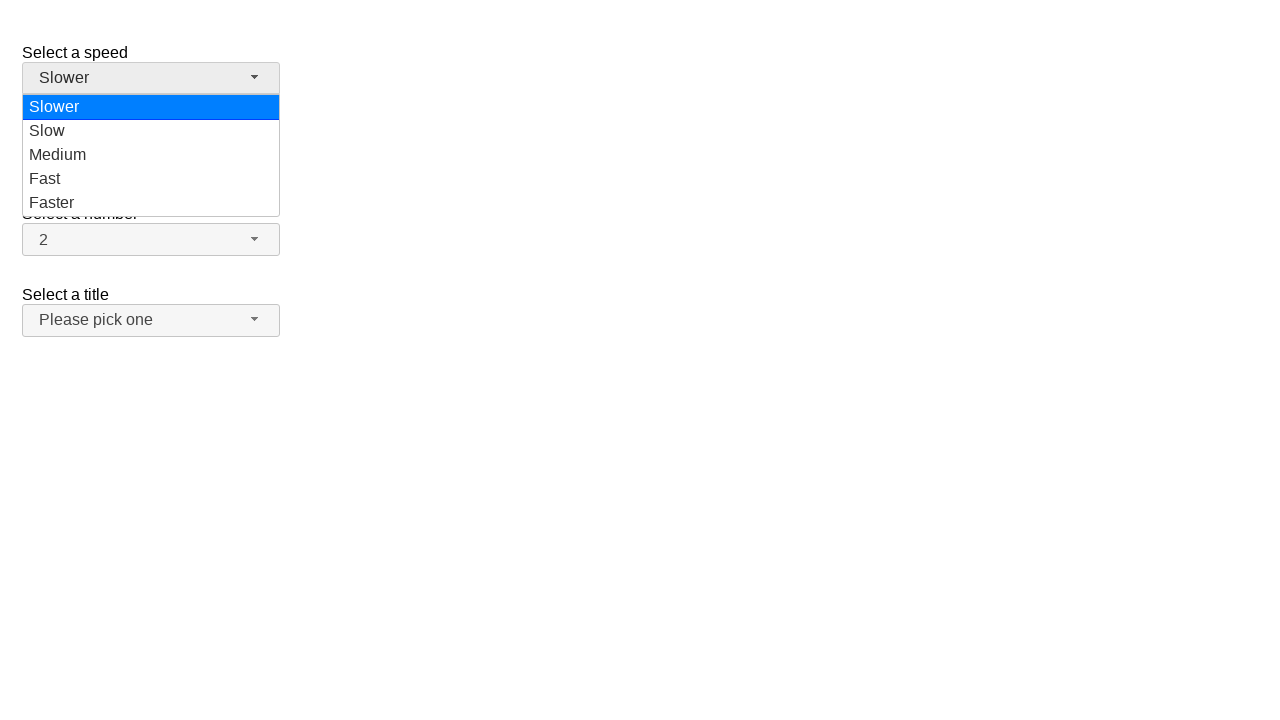

Selected 'Faster' option from speed dropdown at (151, 203) on ul#speed-menu div[role='option']:has-text('Faster')
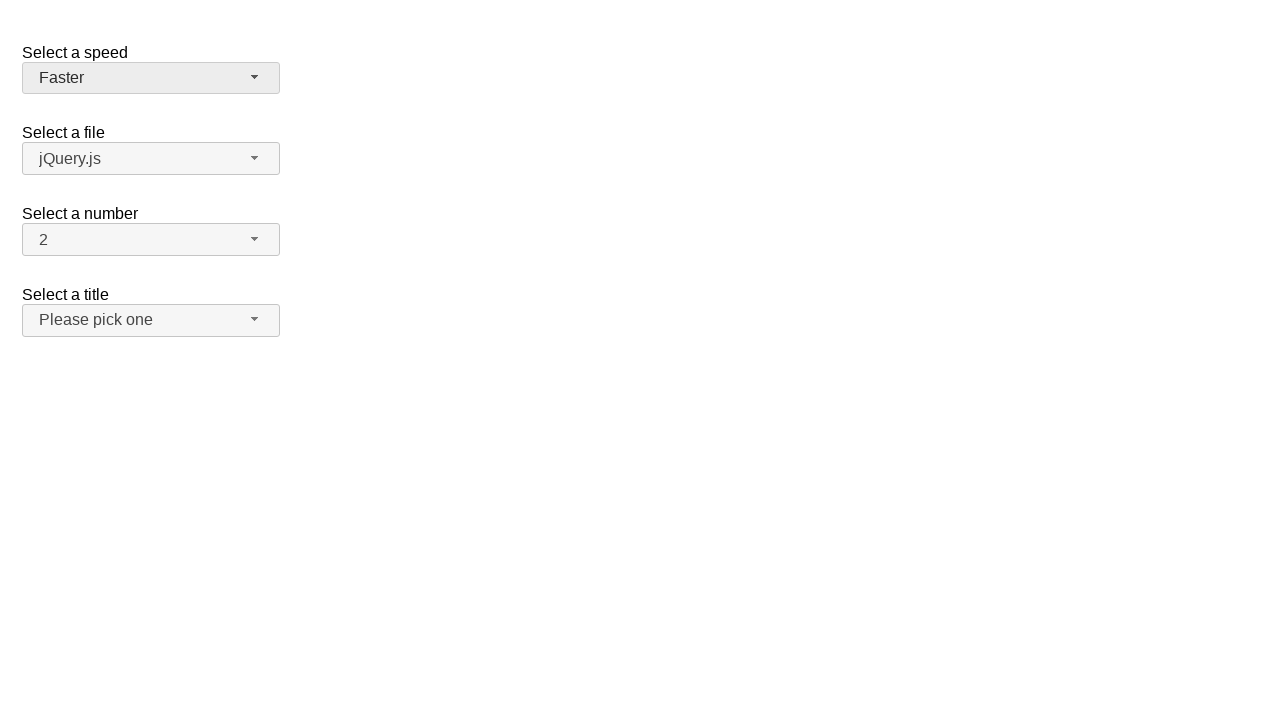

Waited 1 second for 'Faster' selection to complete
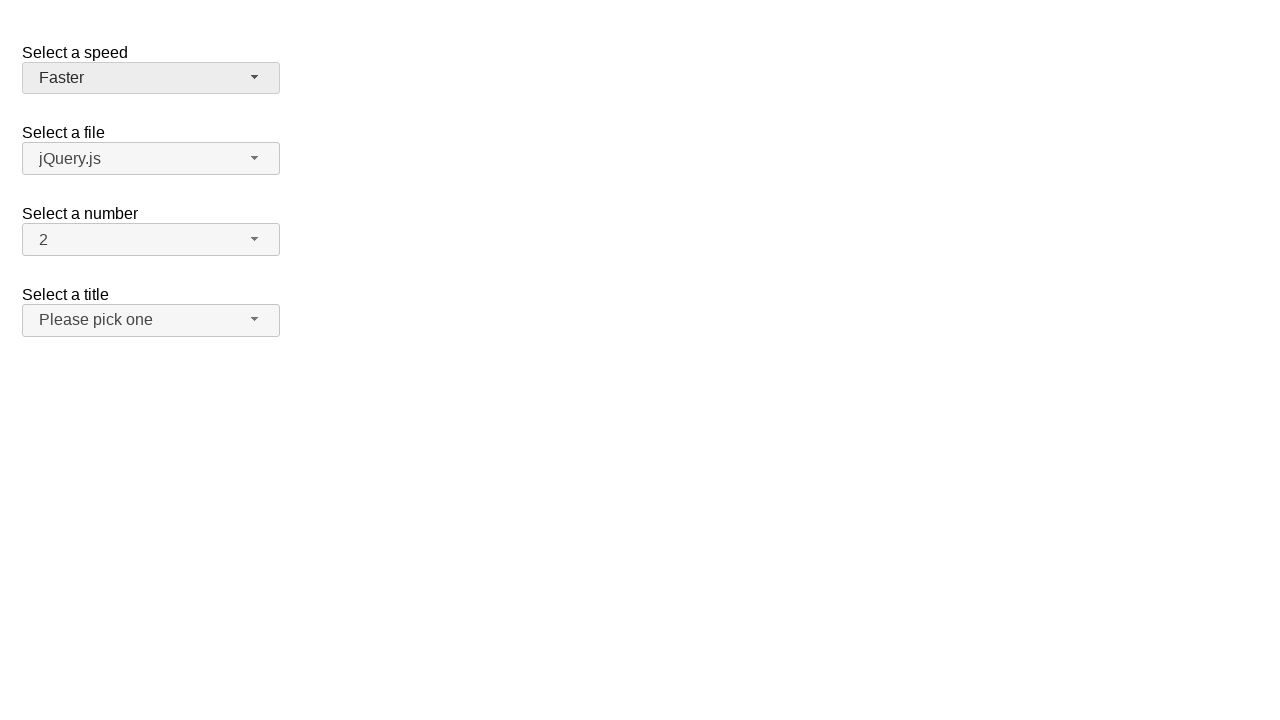

Clicked salutation dropdown button to open menu at (151, 320) on span#salutation-button
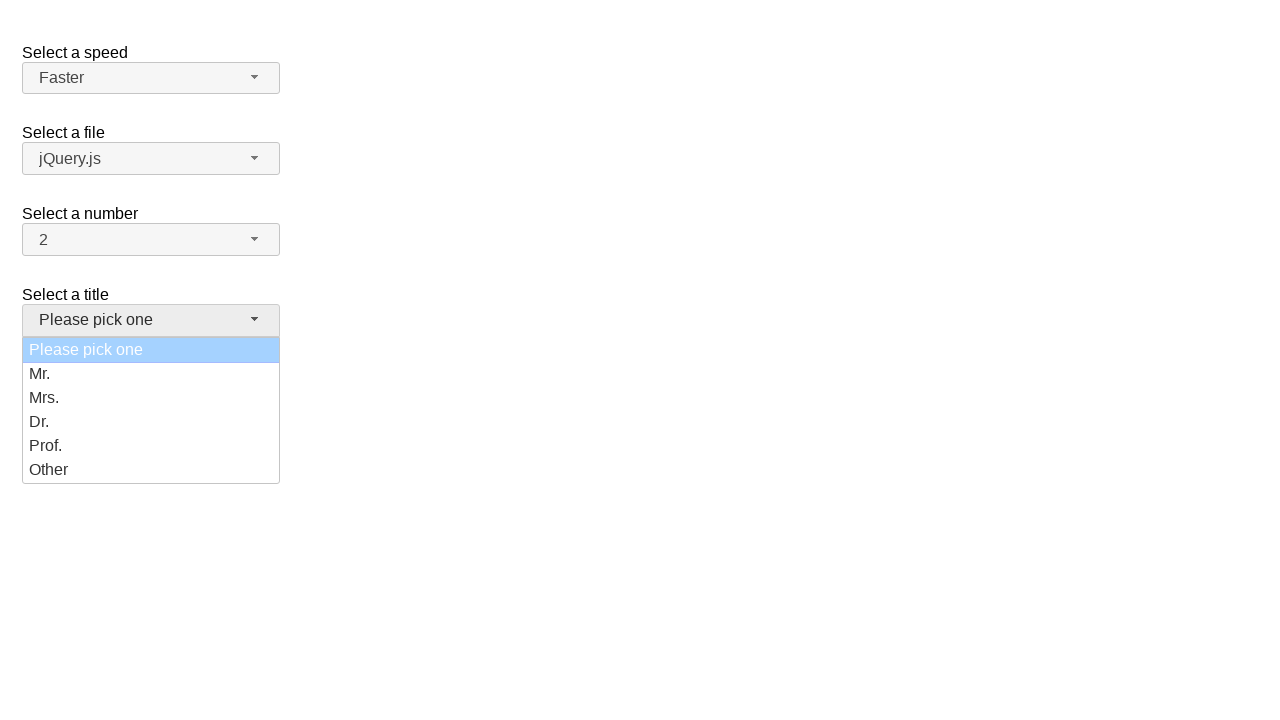

Salutation dropdown menu options loaded
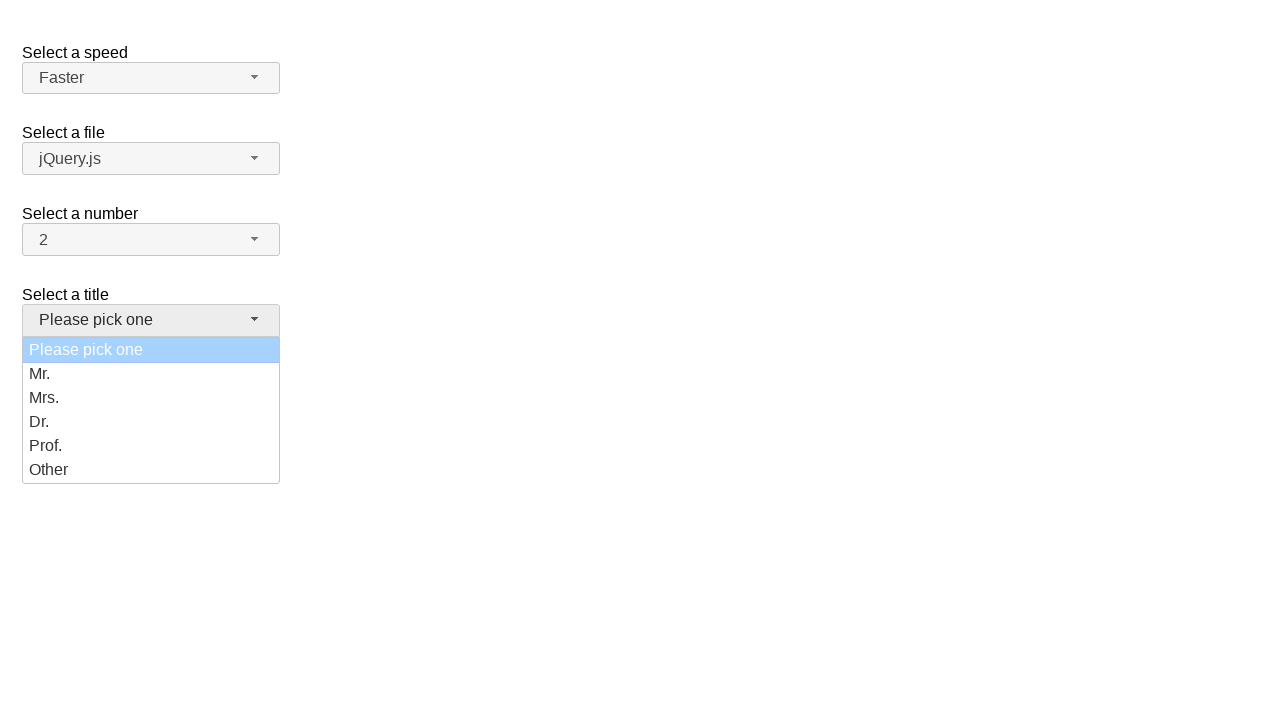

Selected 'Prof.' option from salutation dropdown at (151, 446) on ul#salutation-menu div[role='option']:has-text('Prof.')
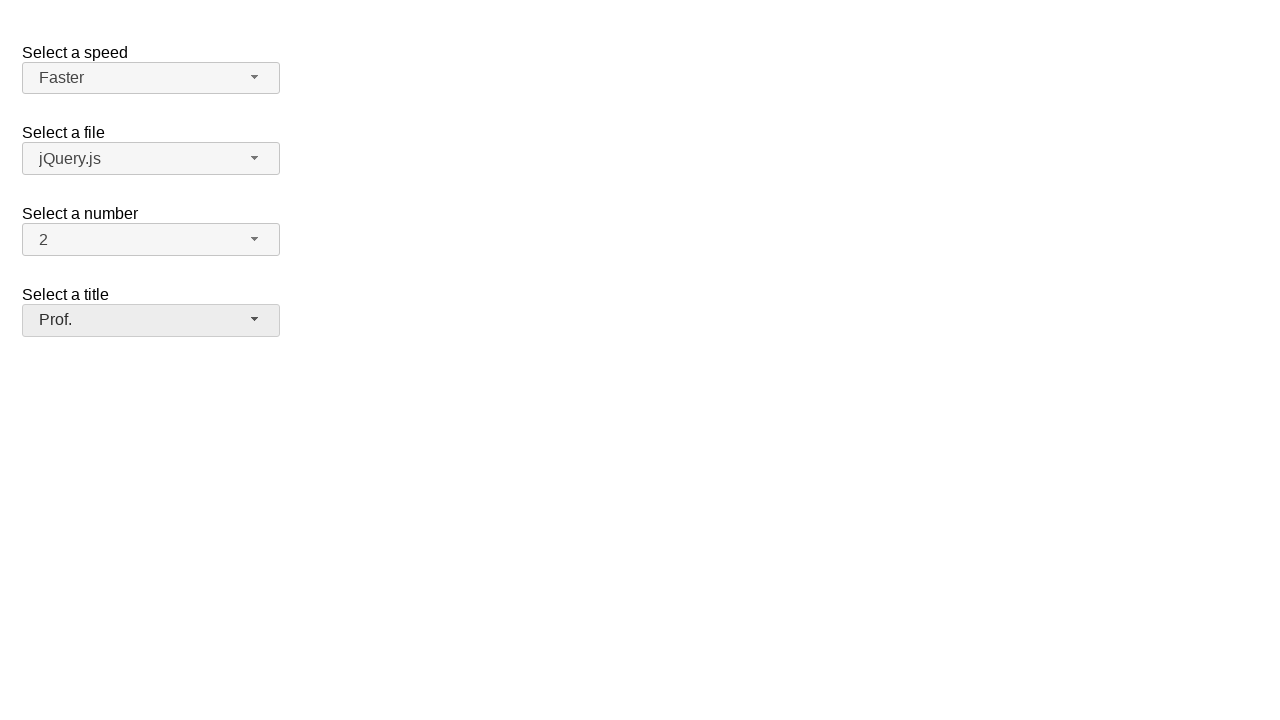

Waited 1 second for 'Prof.' selection to complete
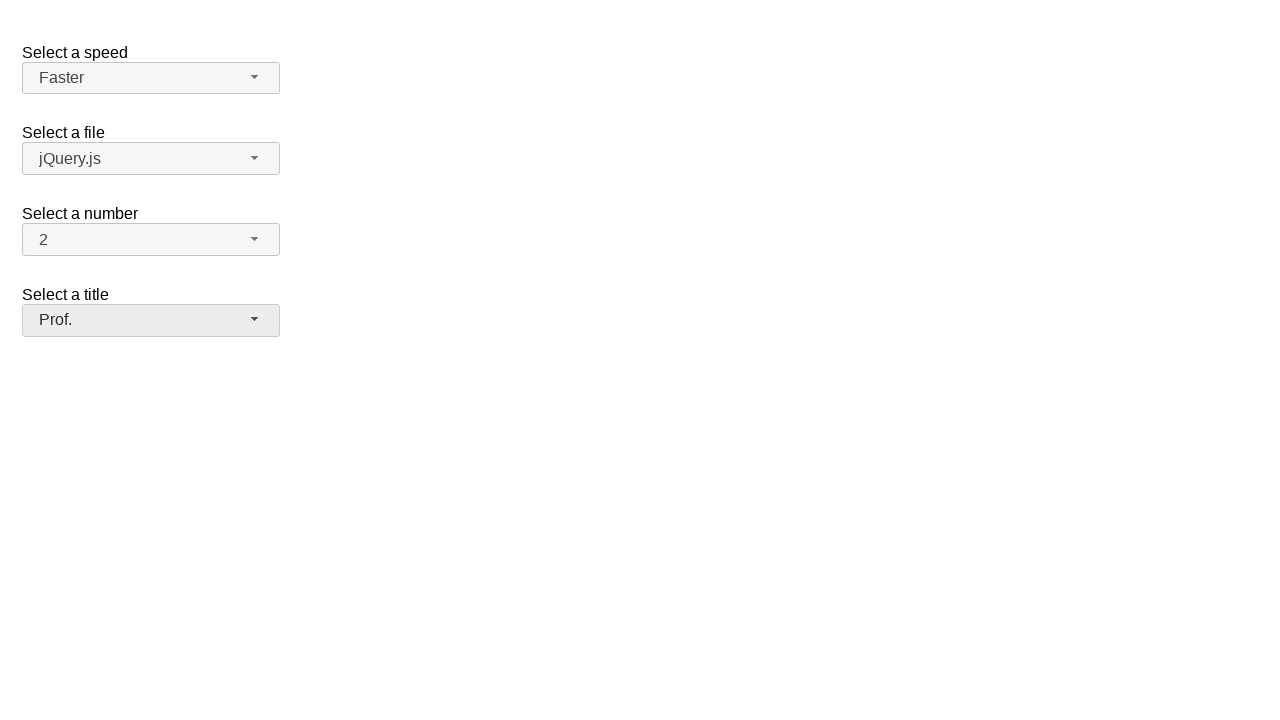

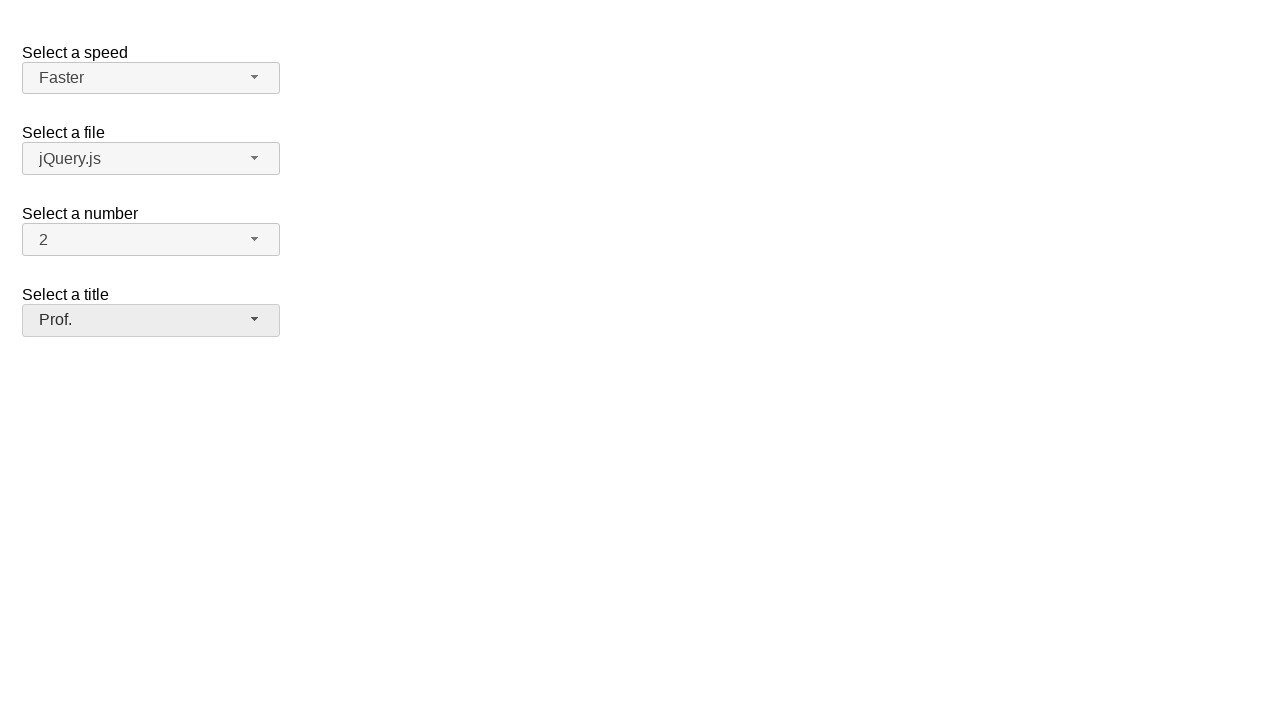